Tests keyboard input functionality by clicking on an input field and typing text with keyboard actions including space and backspace

Starting URL: http://sahitest.com/demo/label.htm

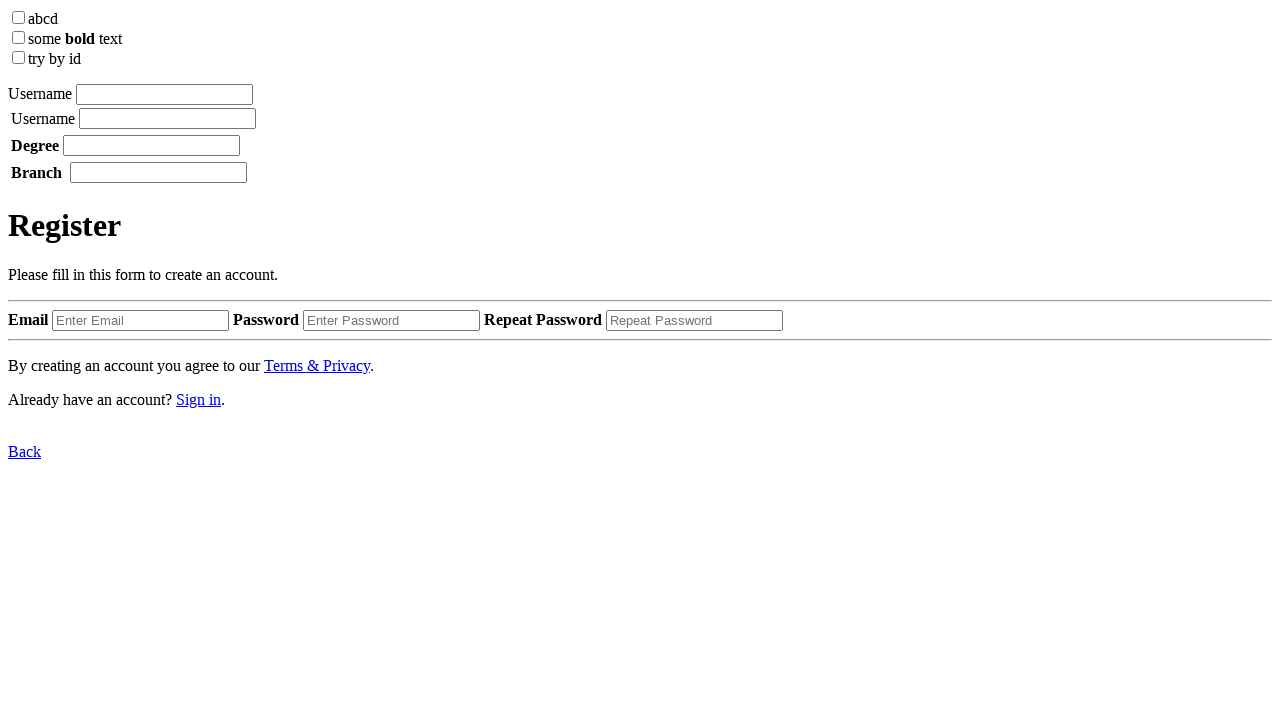

Clicked on the input field at (164, 94) on xpath=/html/body/label[1]/input
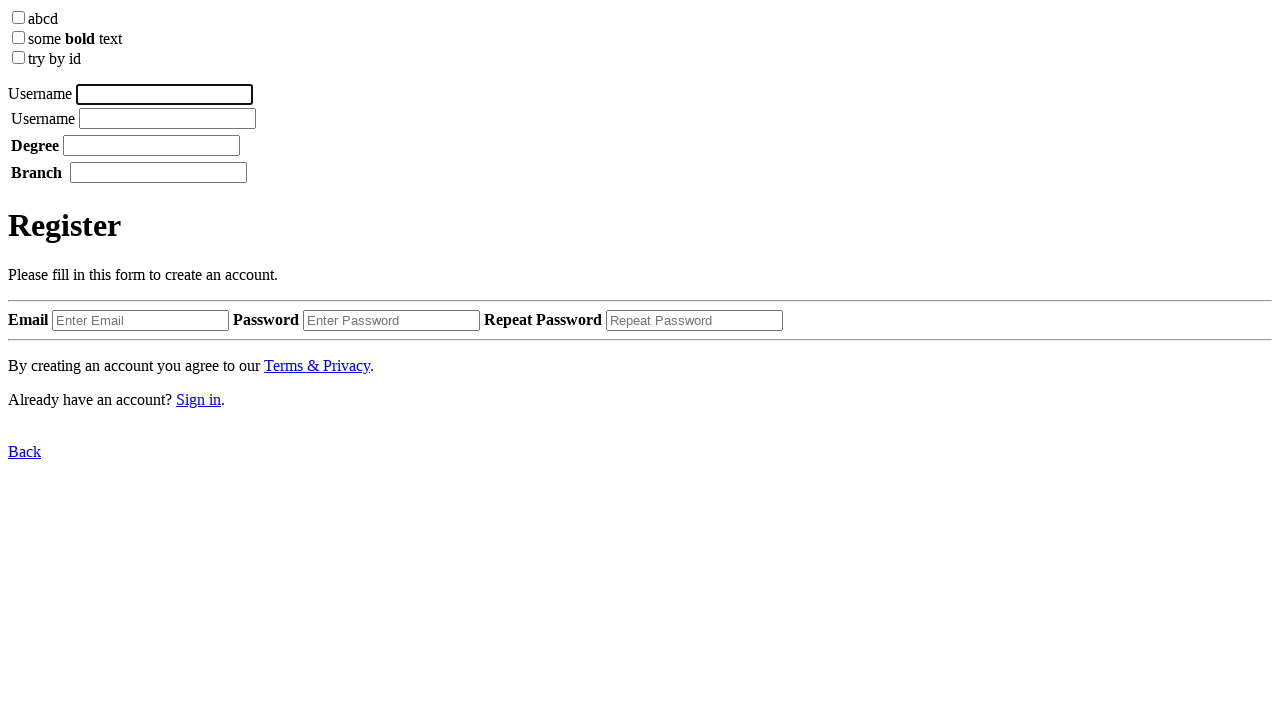

Typed 'username' using keyboard
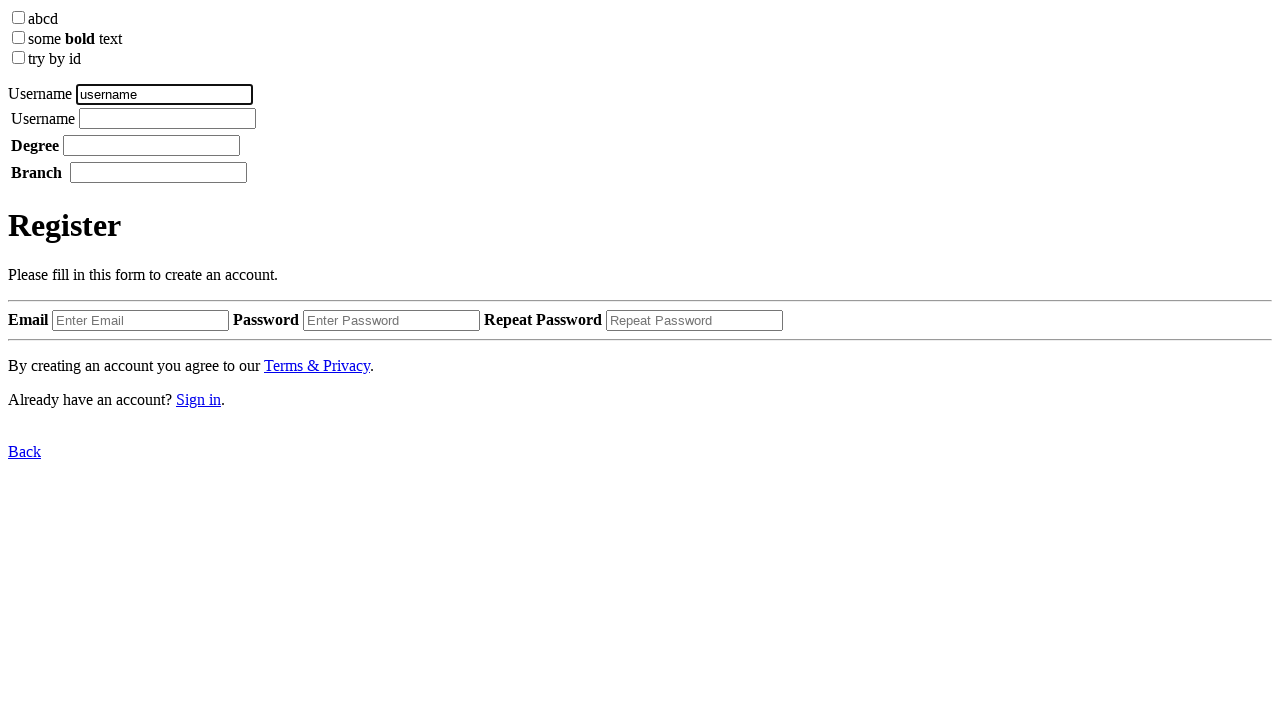

Waited 1000ms
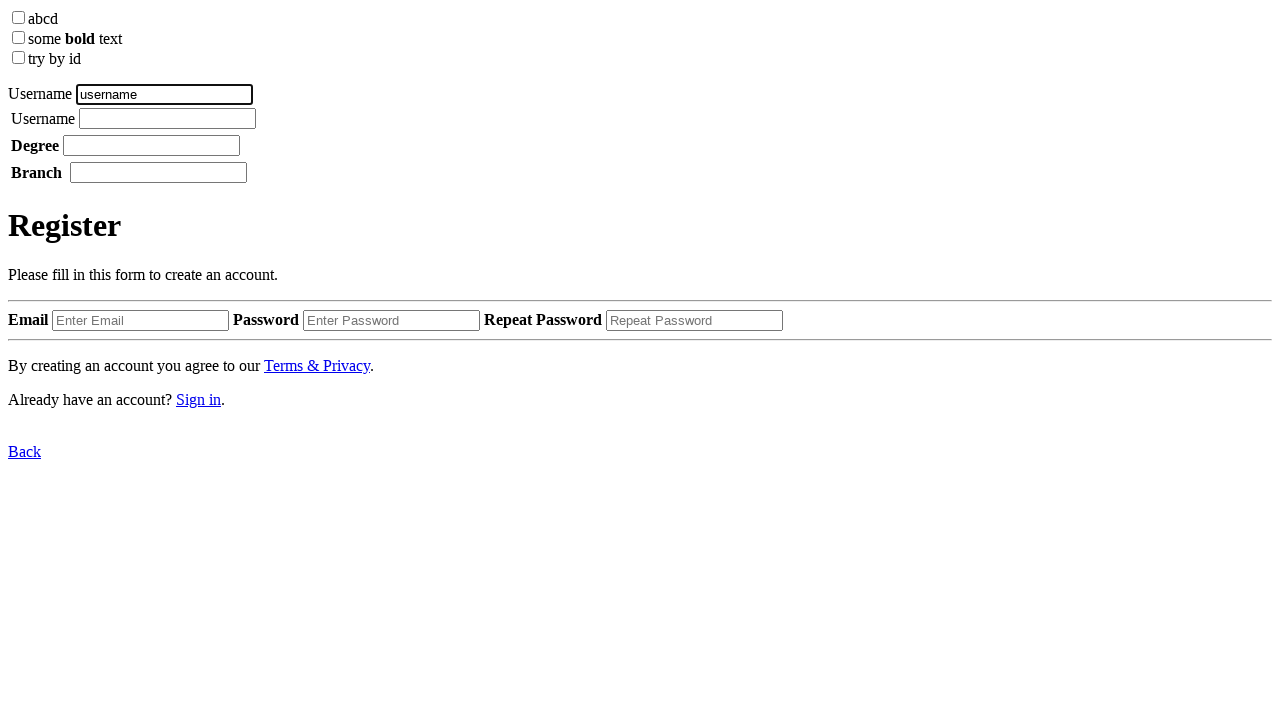

Pressed Space key
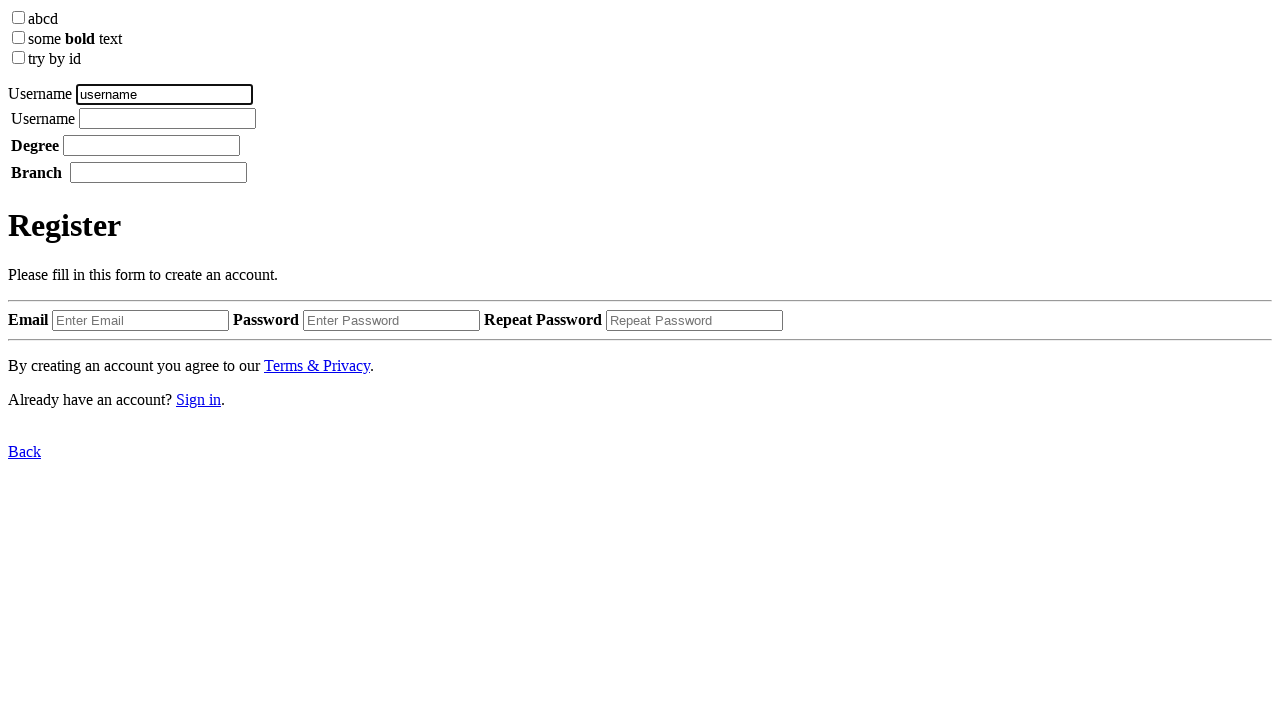

Waited 1000ms
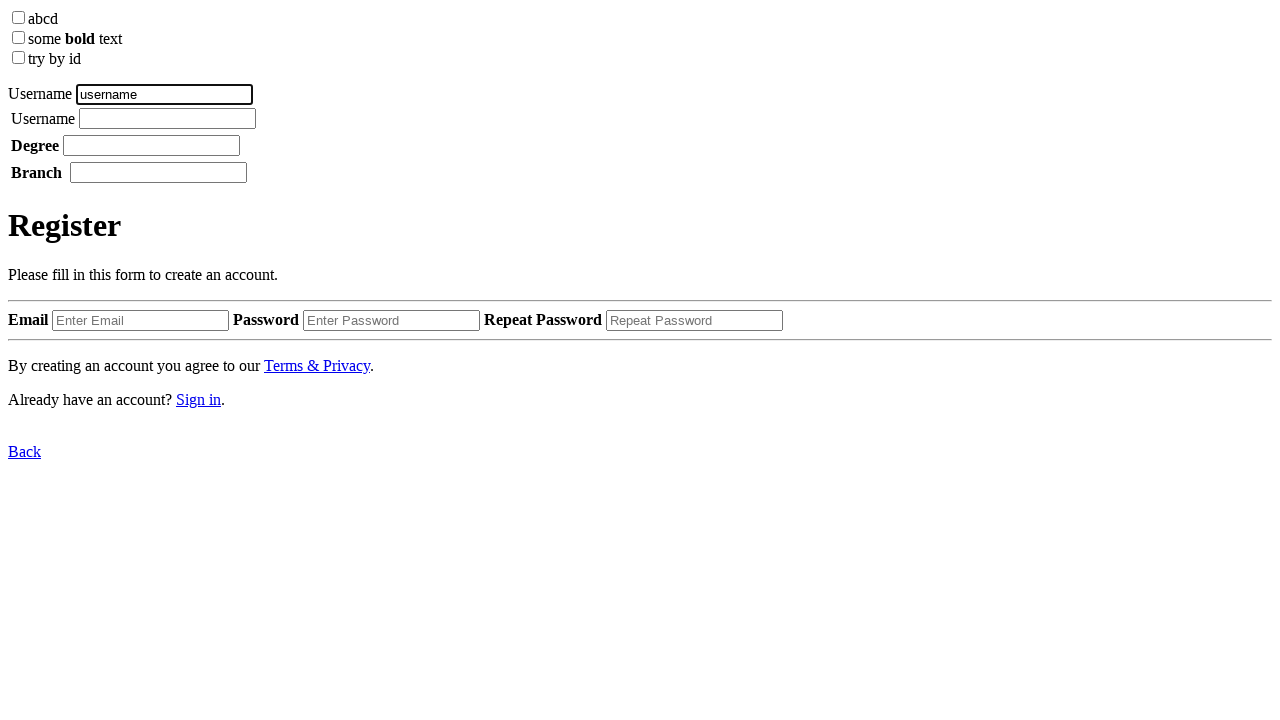

Typed 'tom' using keyboard
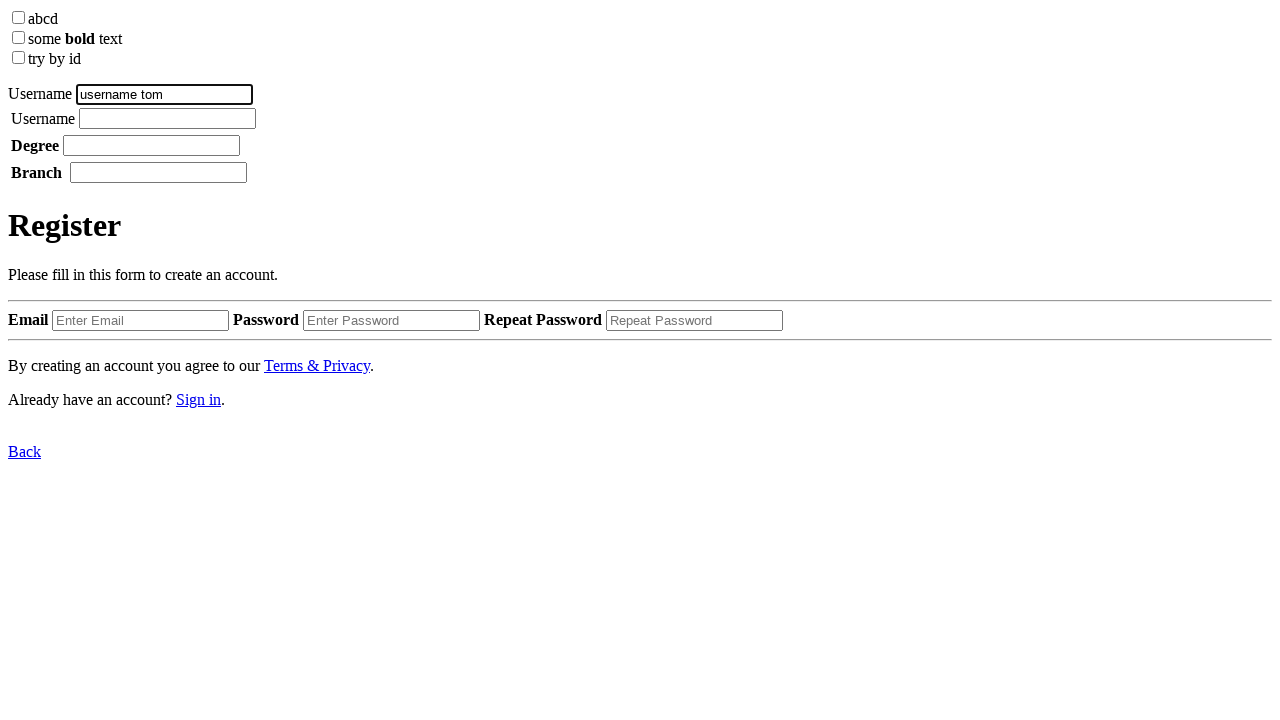

Waited 1000ms
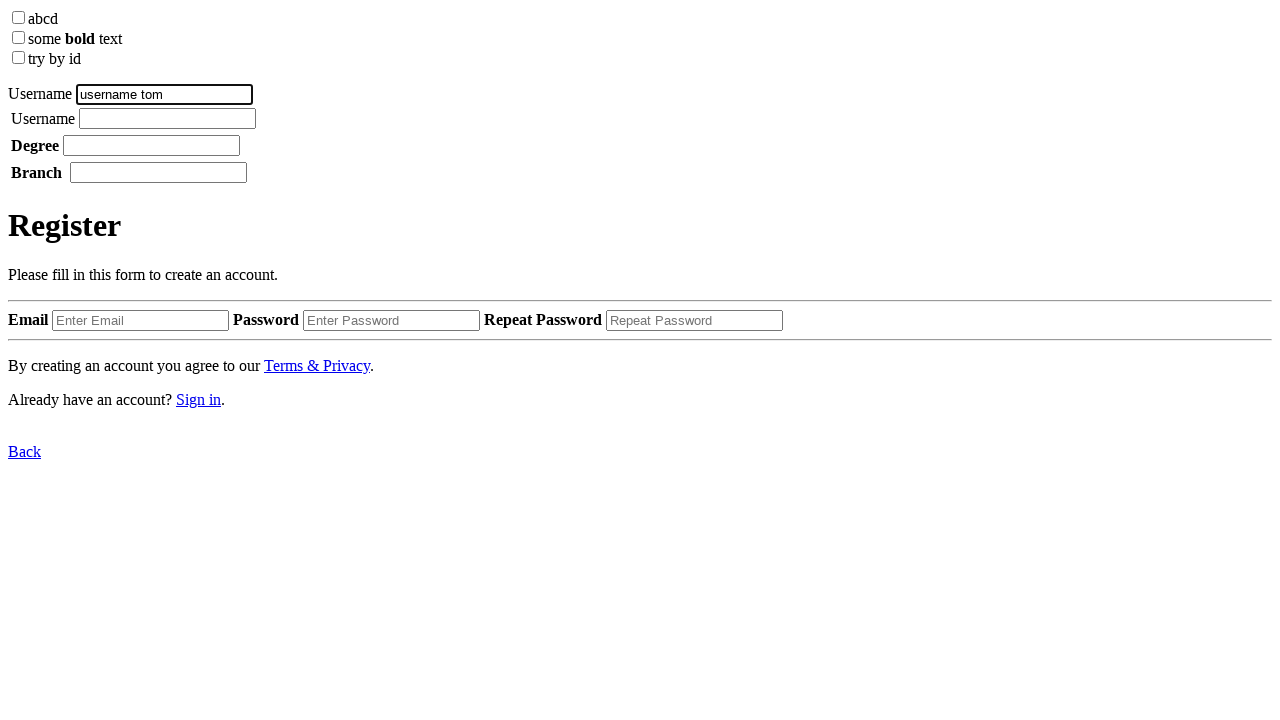

Pressed Backspace key
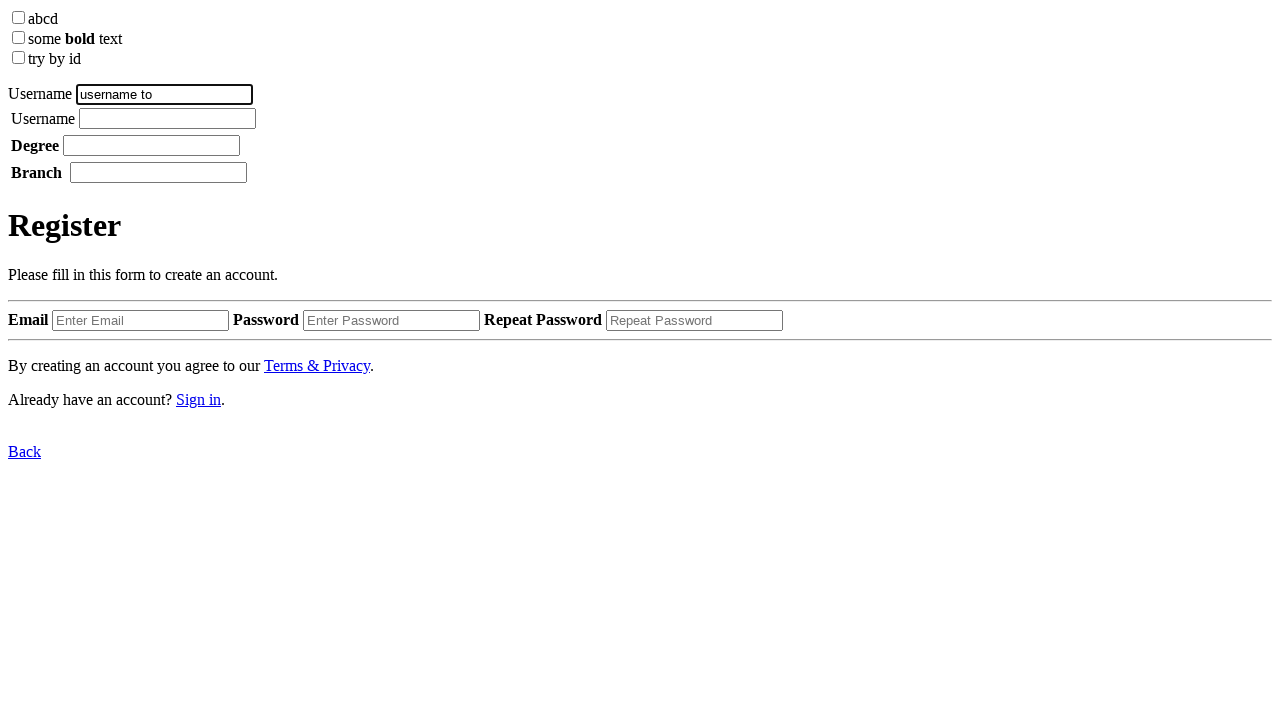

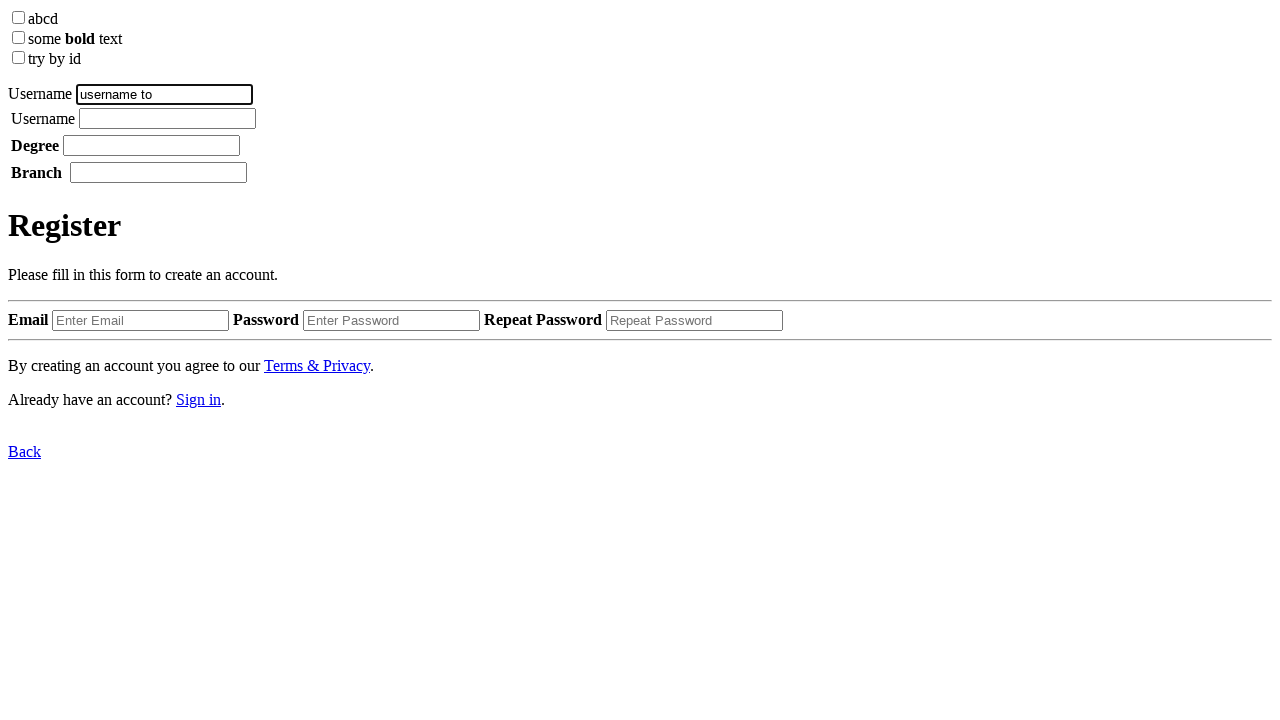